Tests Python.org search functionality by entering a search query and submitting the form

Starting URL: http://www.python.org

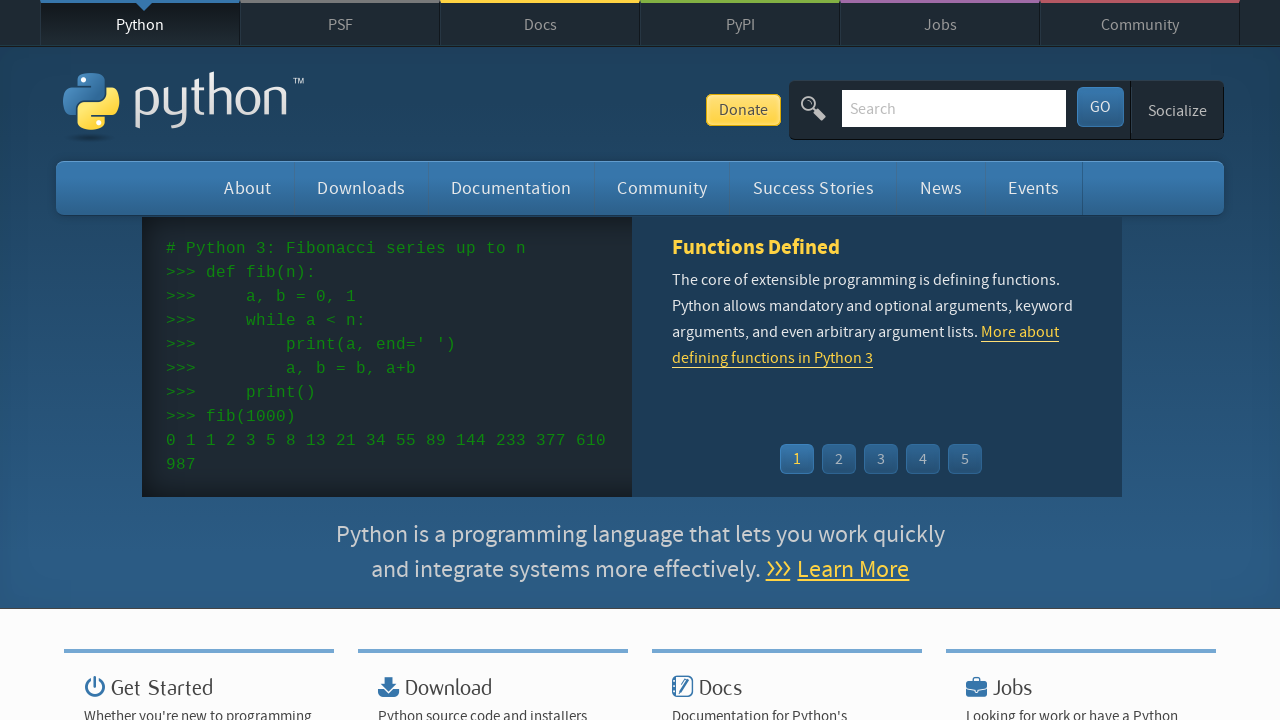

Verified page title contains 'Python'
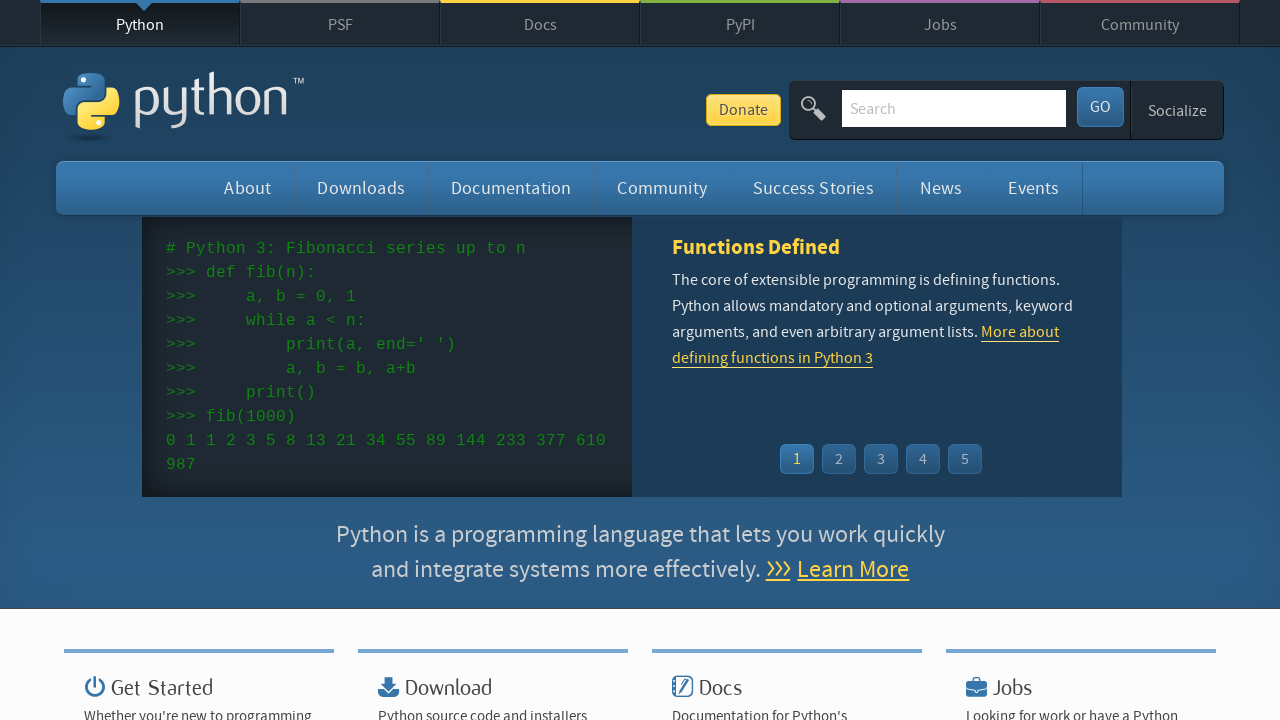

Located search input element
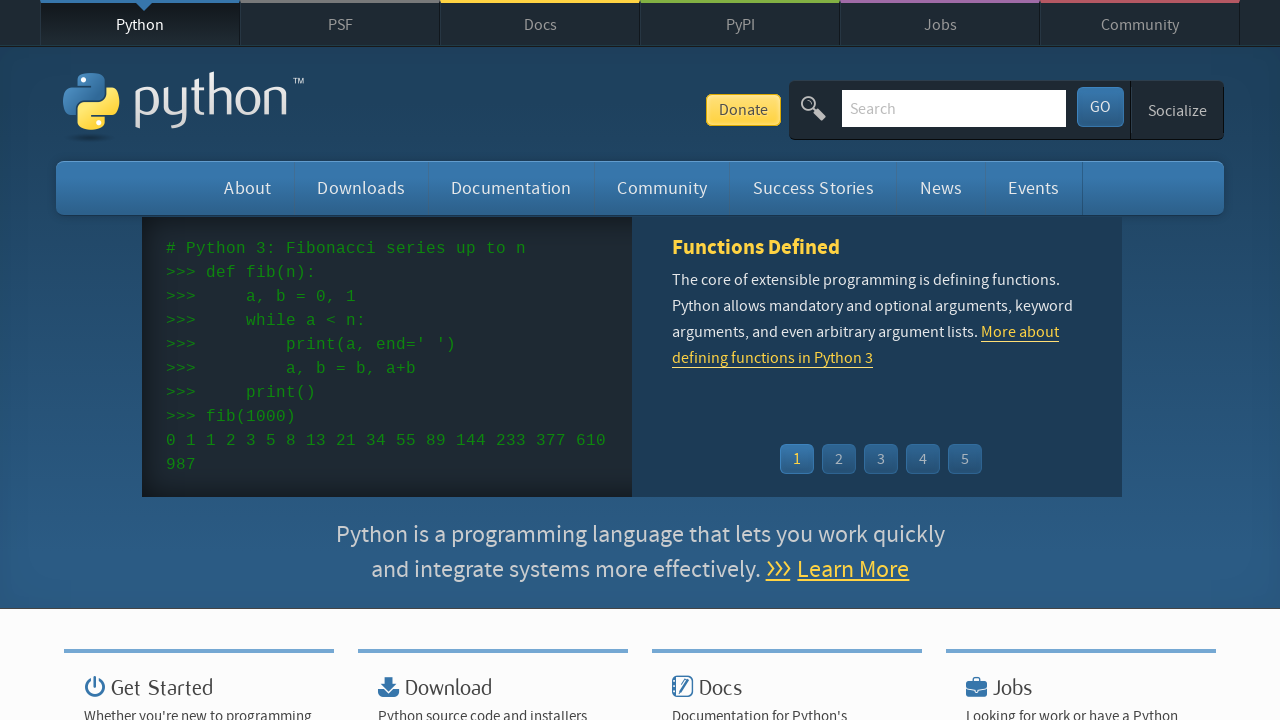

Cleared search input field on input[name='q']
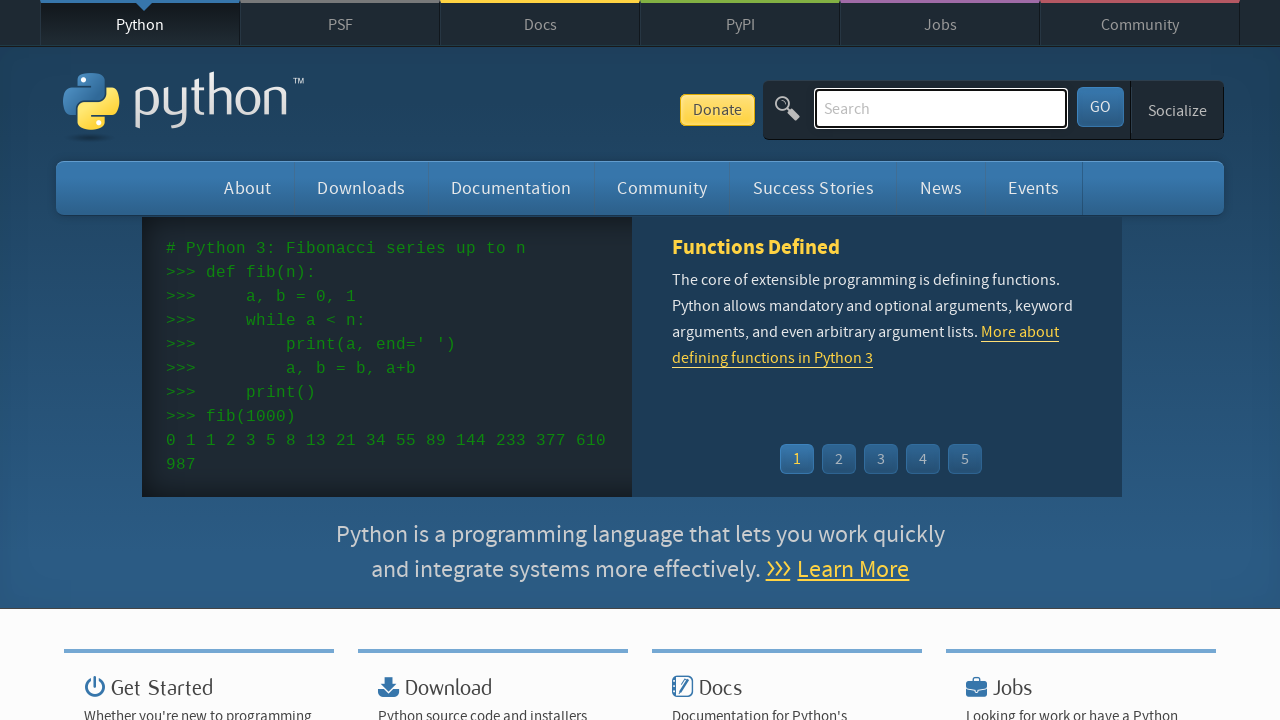

Filled search field with 'pycon' on input[name='q']
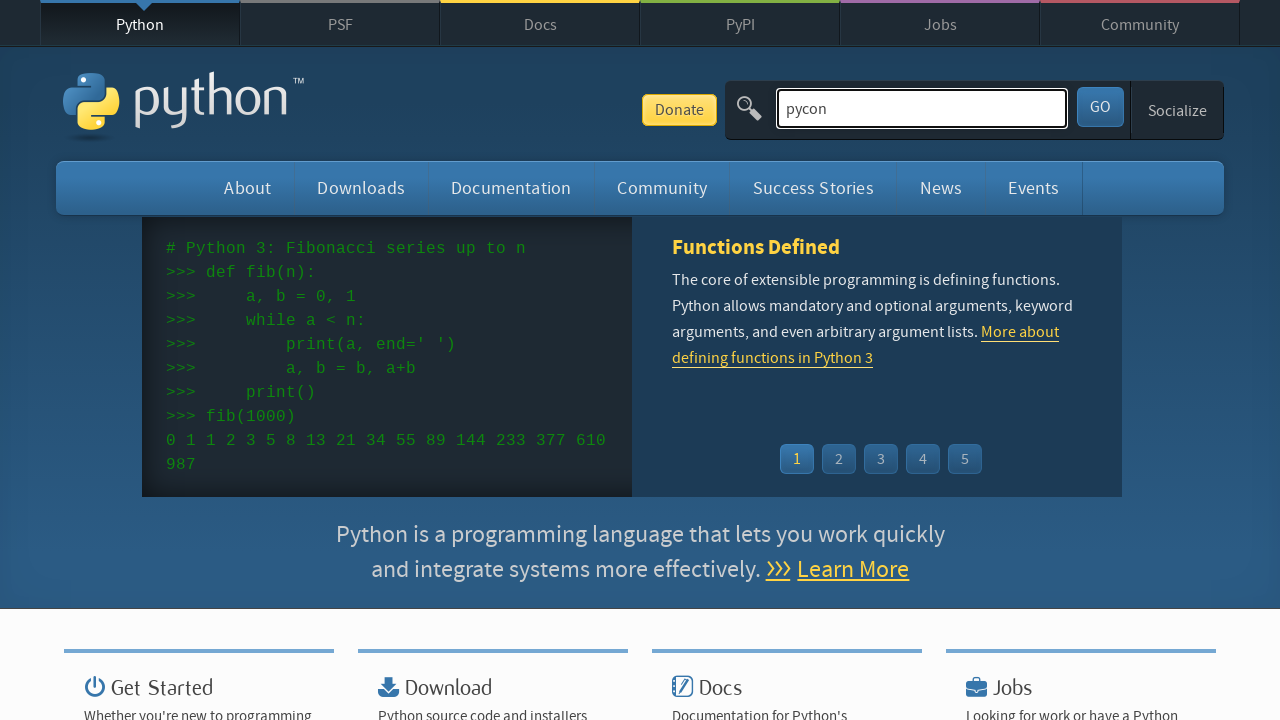

Pressed Enter to submit search form on input[name='q']
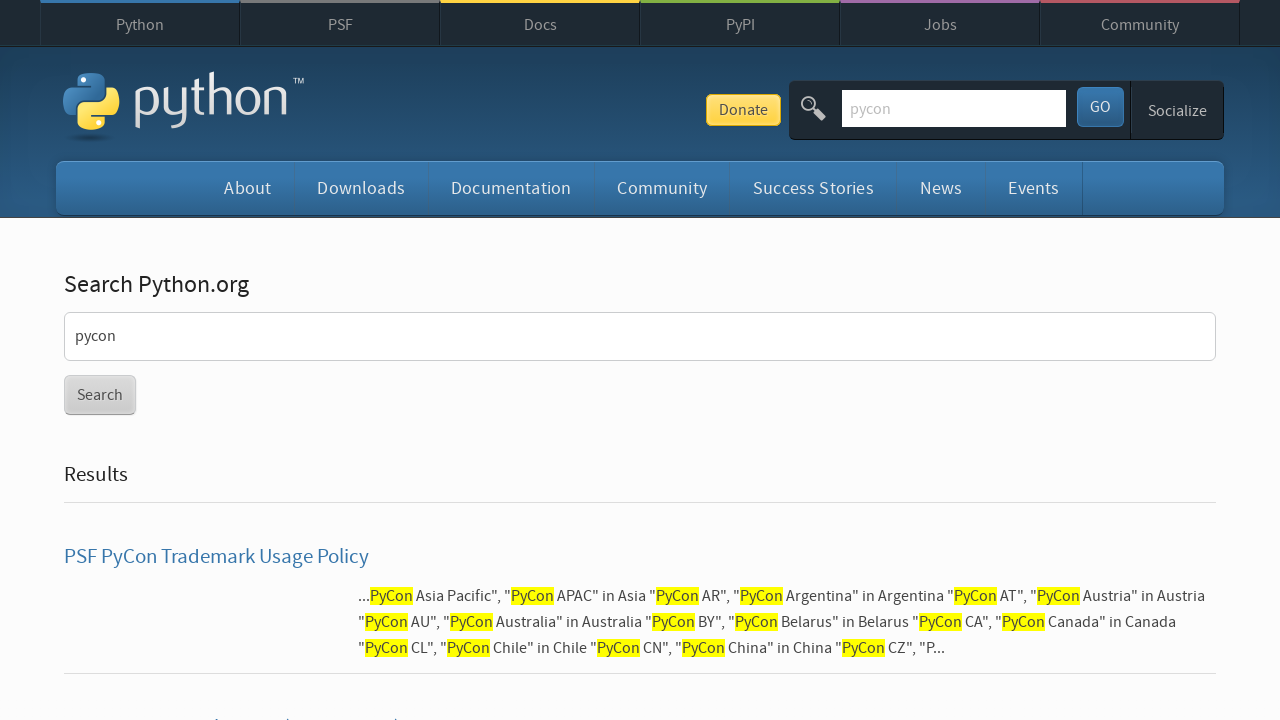

Waited for search results page to load
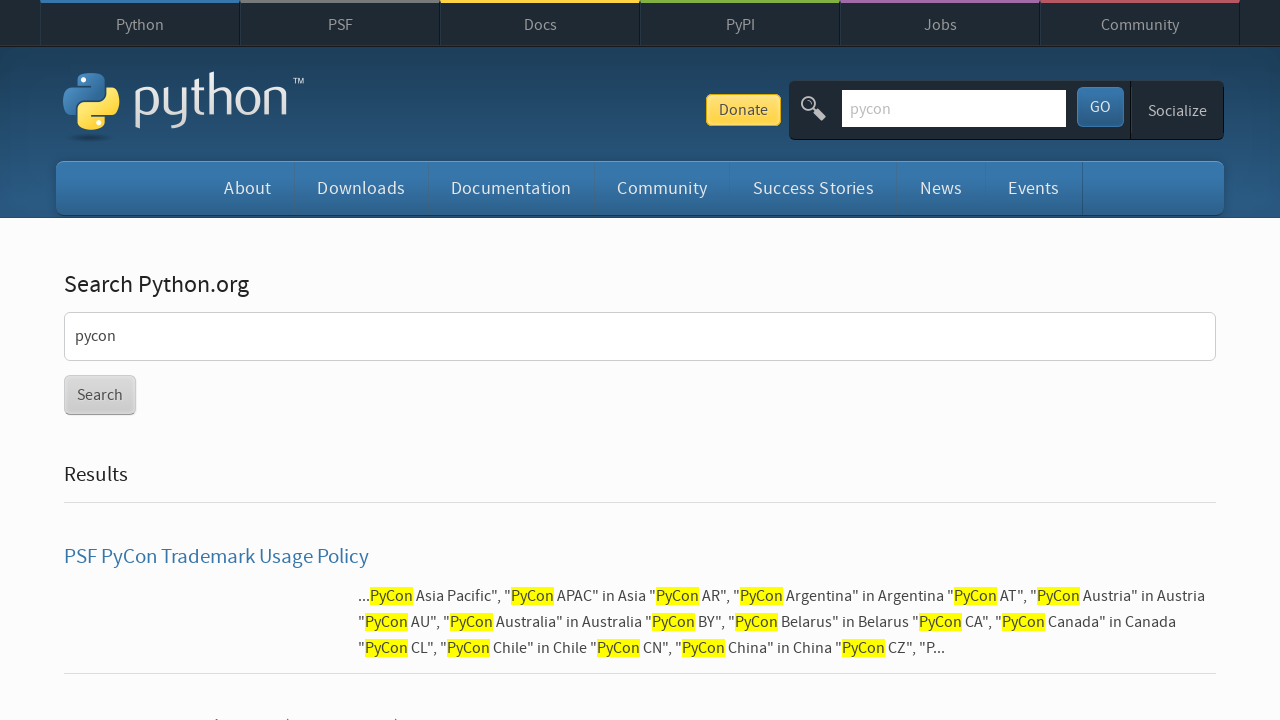

Verified 'No results found' message is not present
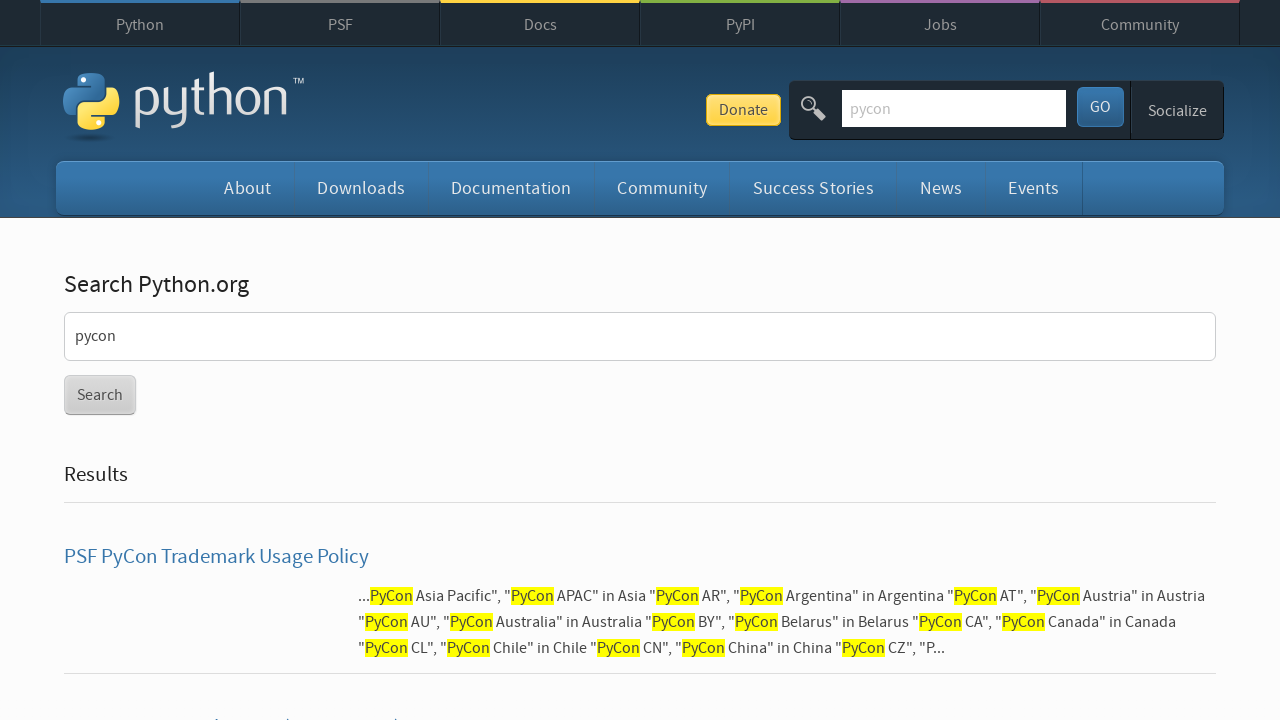

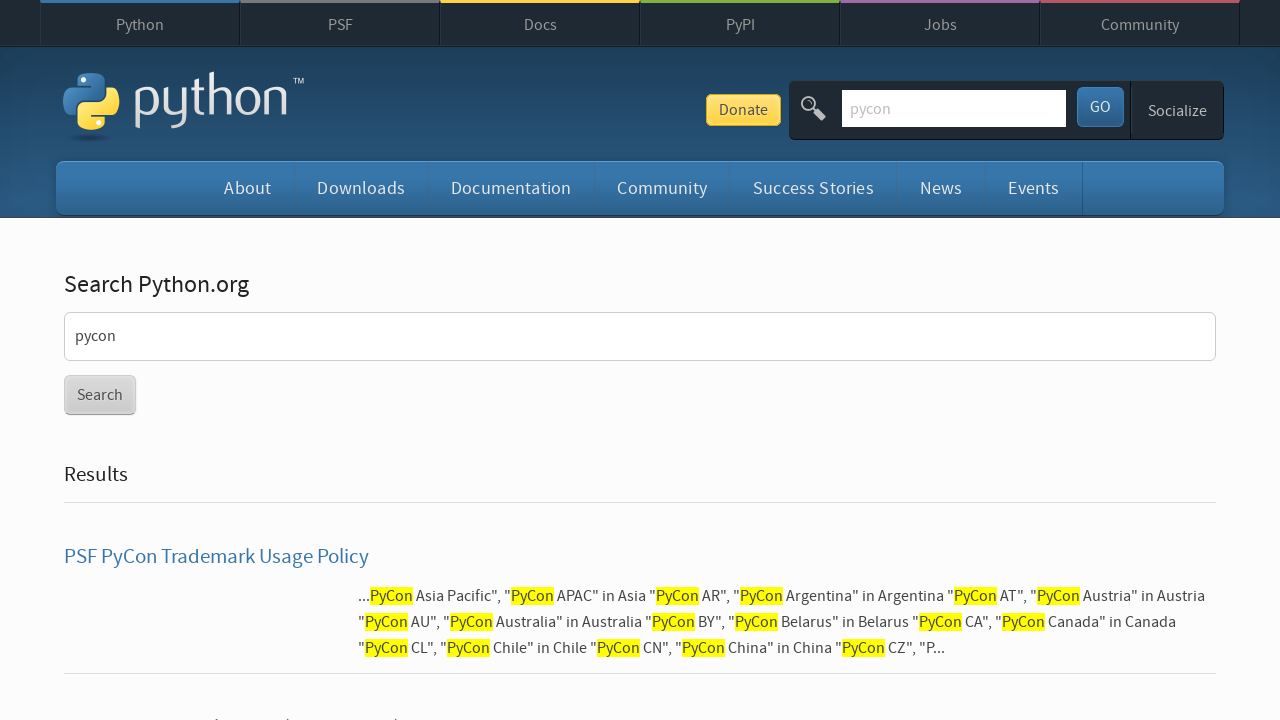